Tests JavaScript prompt alert handling by clicking a button that triggers a prompt, entering text into the prompt dialog, accepting it, and verifying the result message is displayed.

Starting URL: https://the-internet.herokuapp.com/javascript_alerts

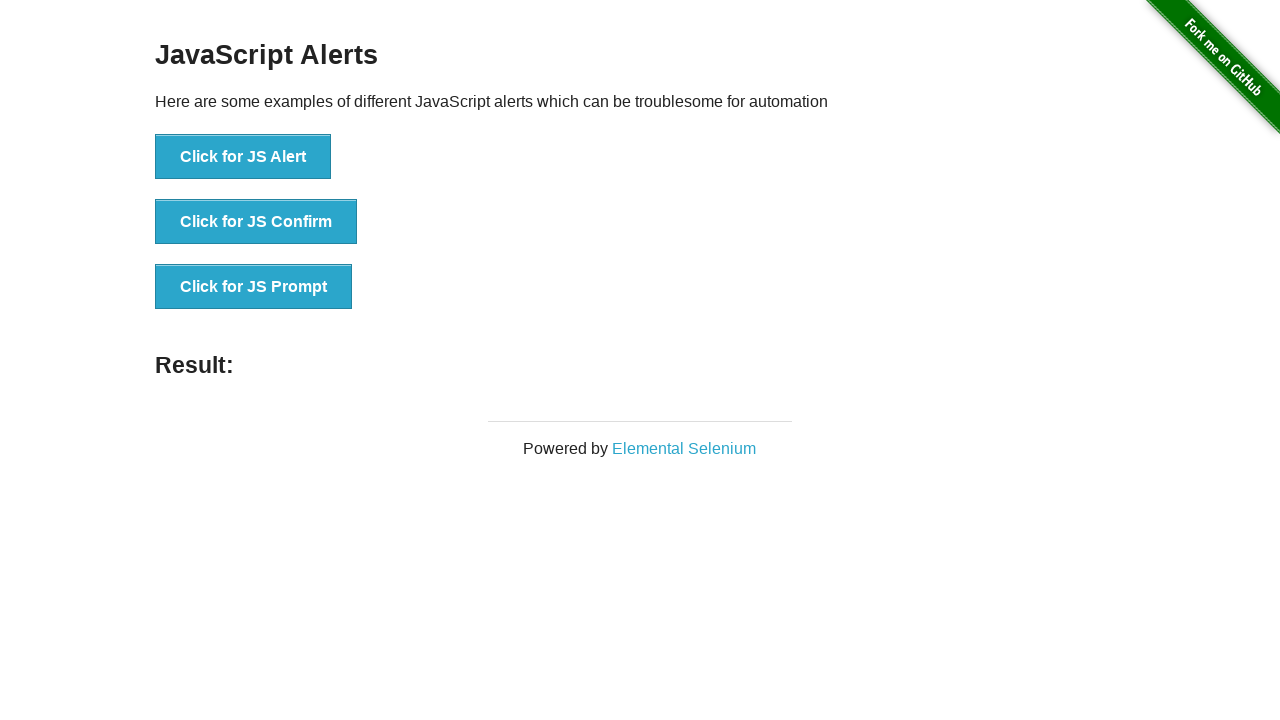

Set up dialog handler for prompt alert
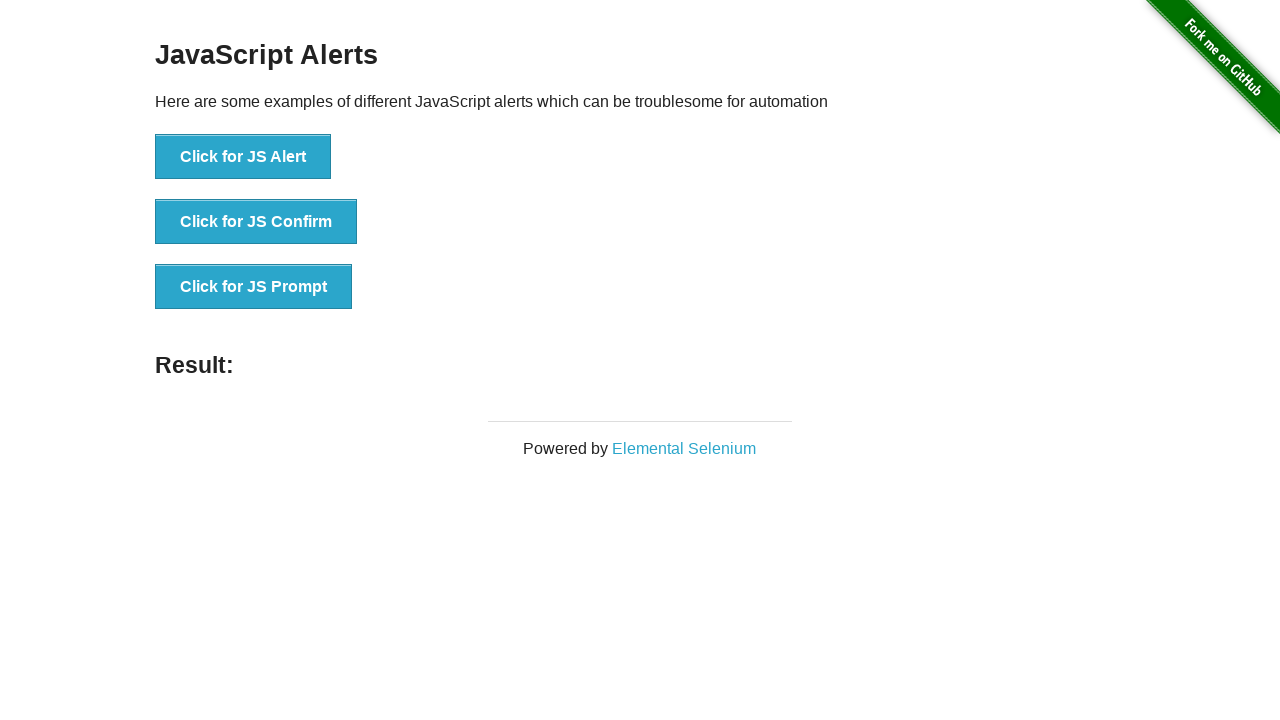

Clicked button to trigger JavaScript prompt dialog at (254, 287) on xpath=//div[@id='content']/div/ul/li[3]/button
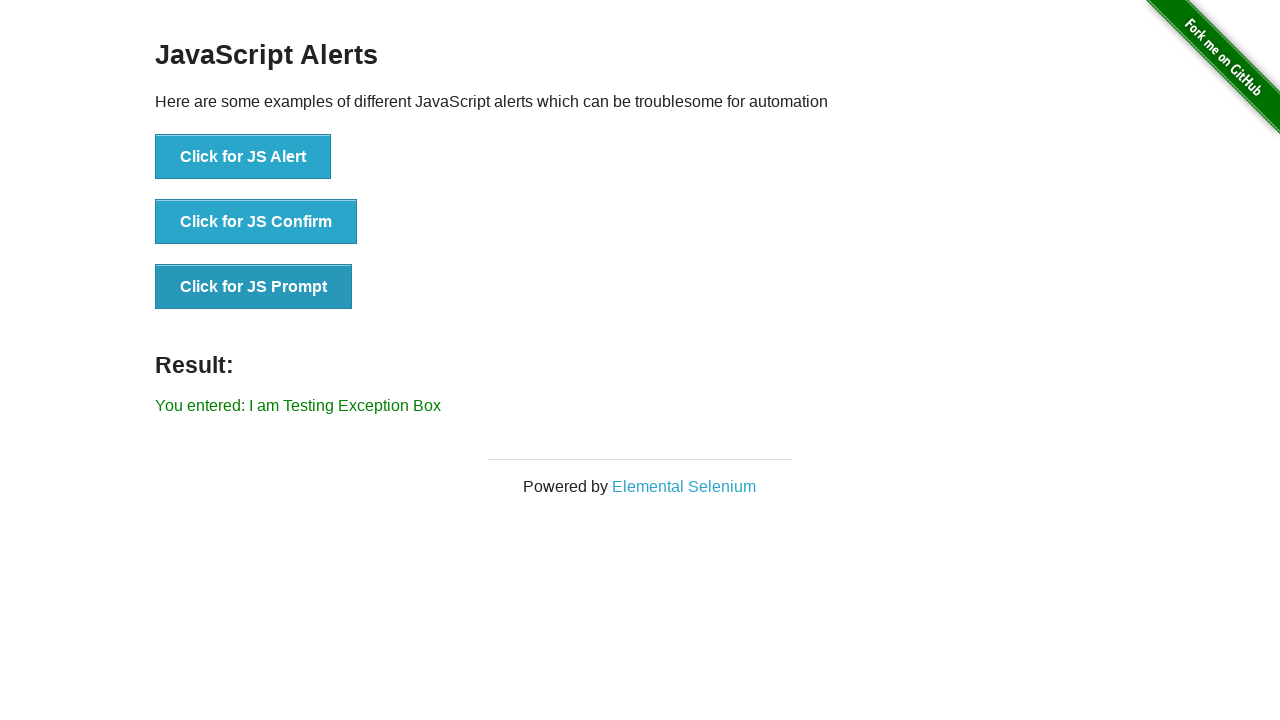

Result message appeared after accepting prompt with text 'I am Testing Exception Box'
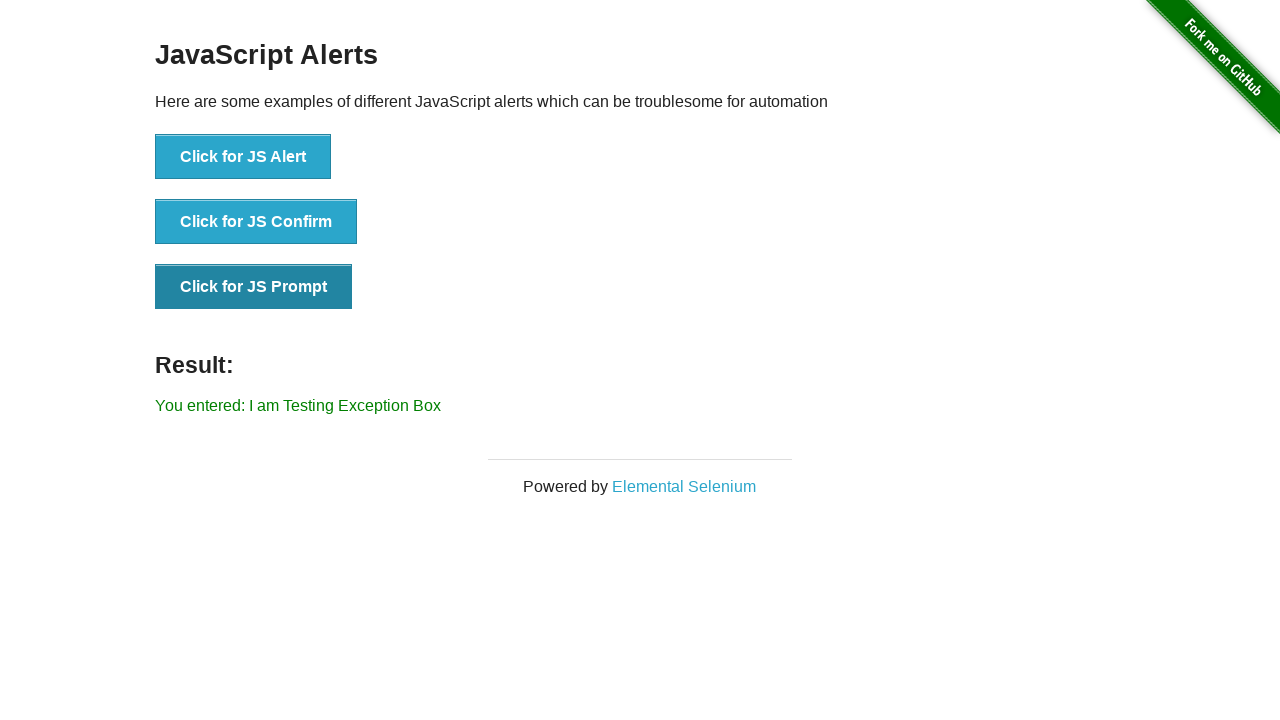

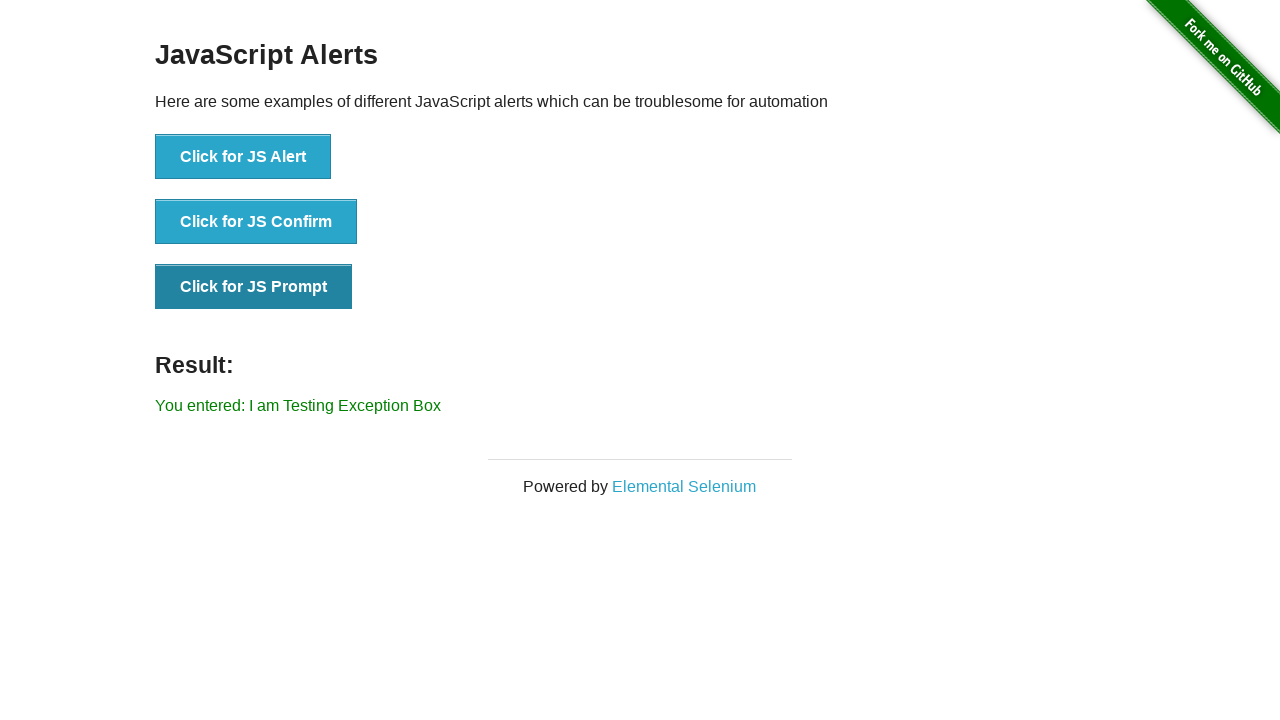